Tests locating element by XPath - clicks a dropdown option and verifies selection

Starting URL: https://seleniumbase.io/demo_page

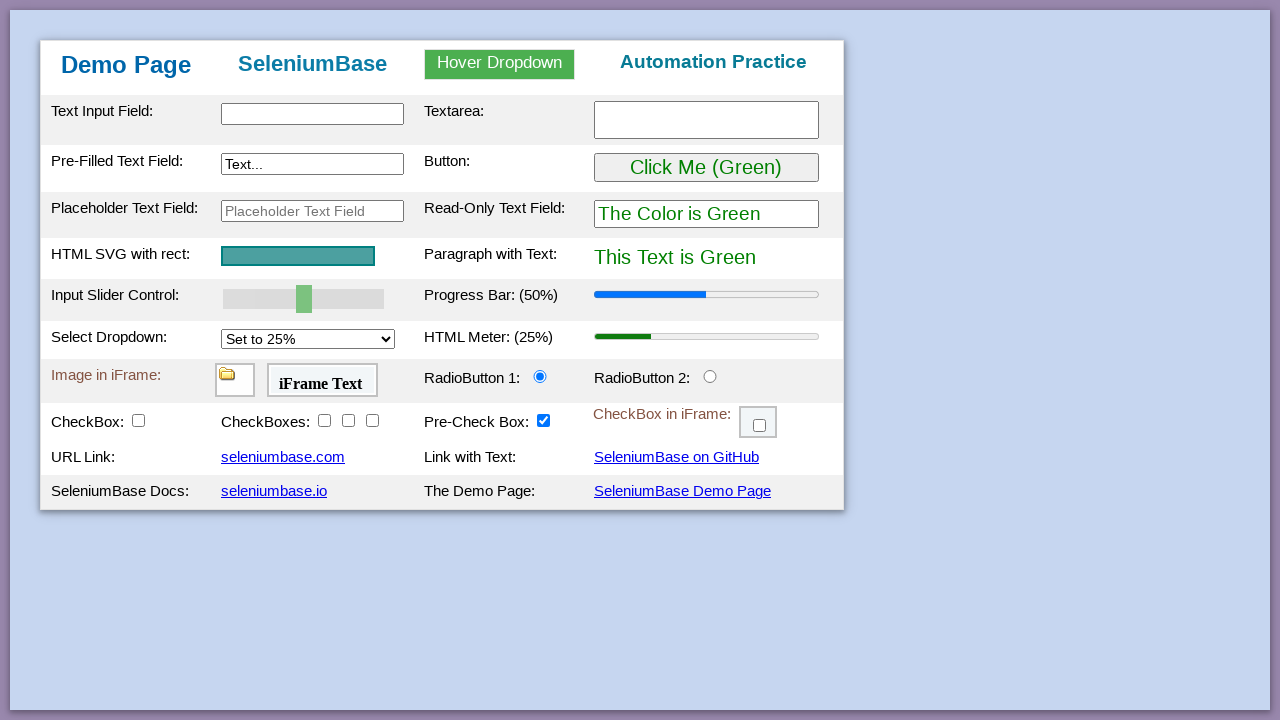

Selected '100%' option from dropdown element #mySelect on #mySelect
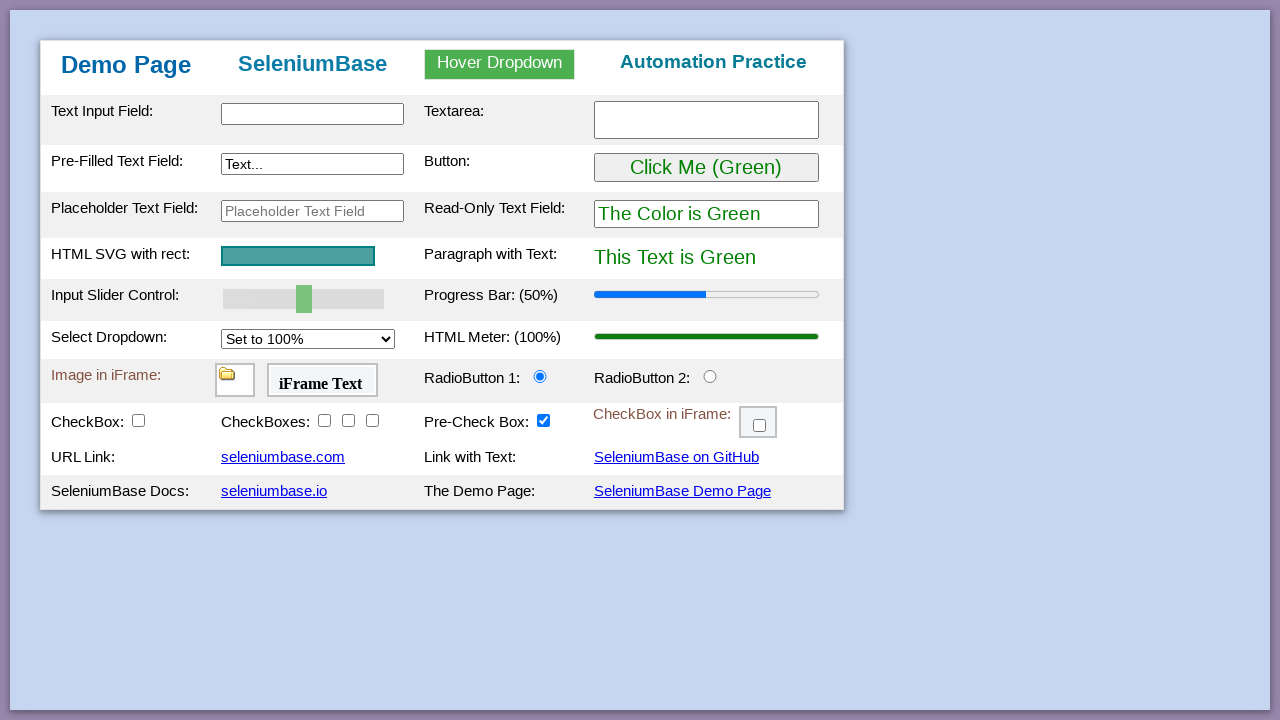

Retrieved text content of selected option: 'Set to 100%'
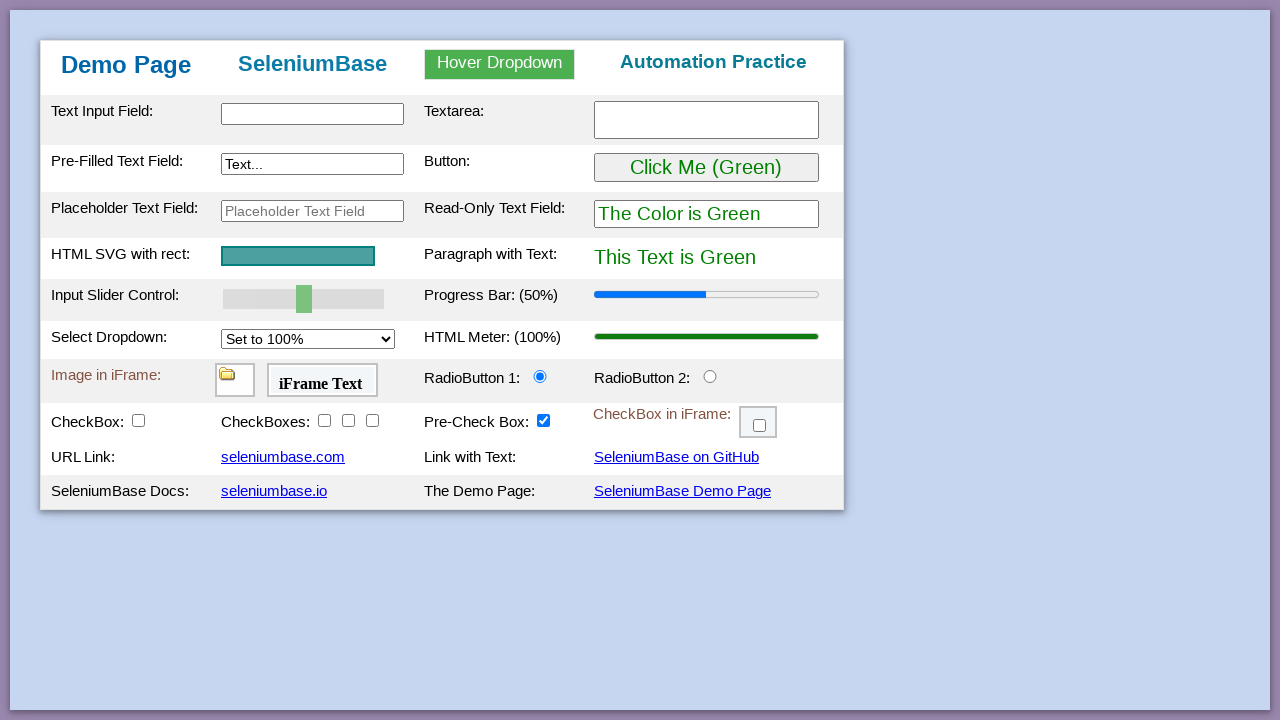

Verified selected option text matches 'set to 100%'
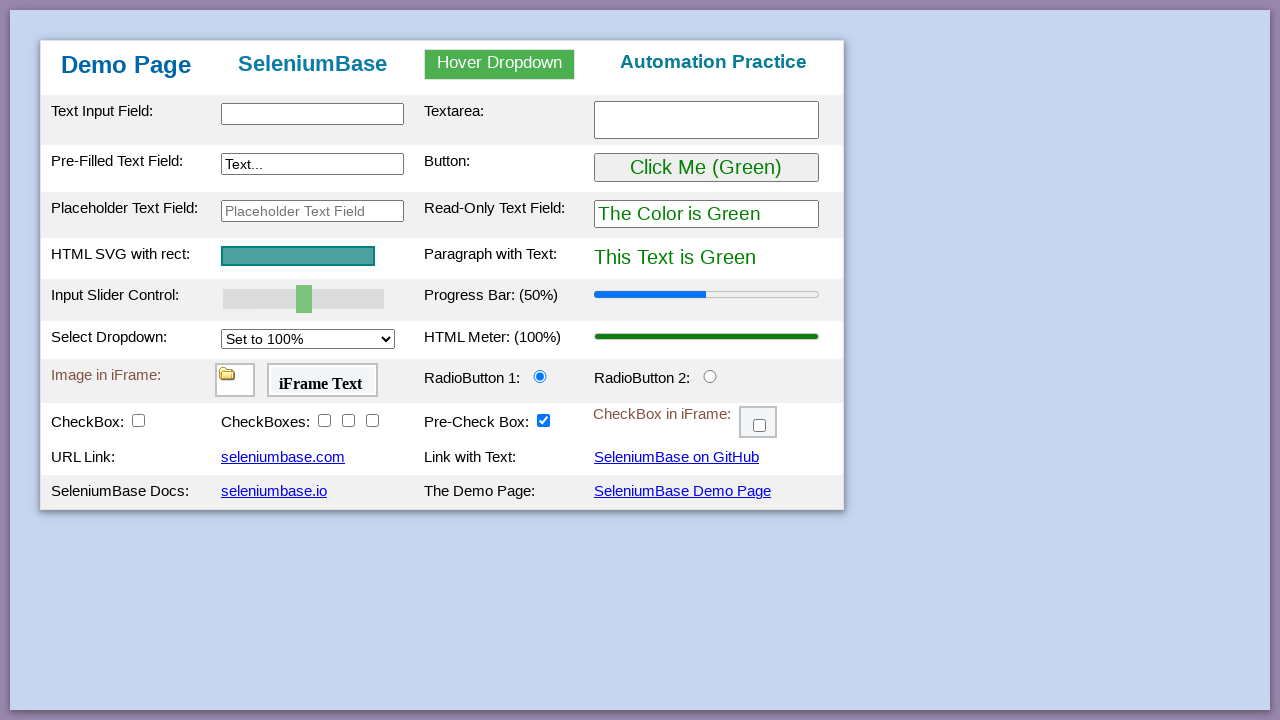

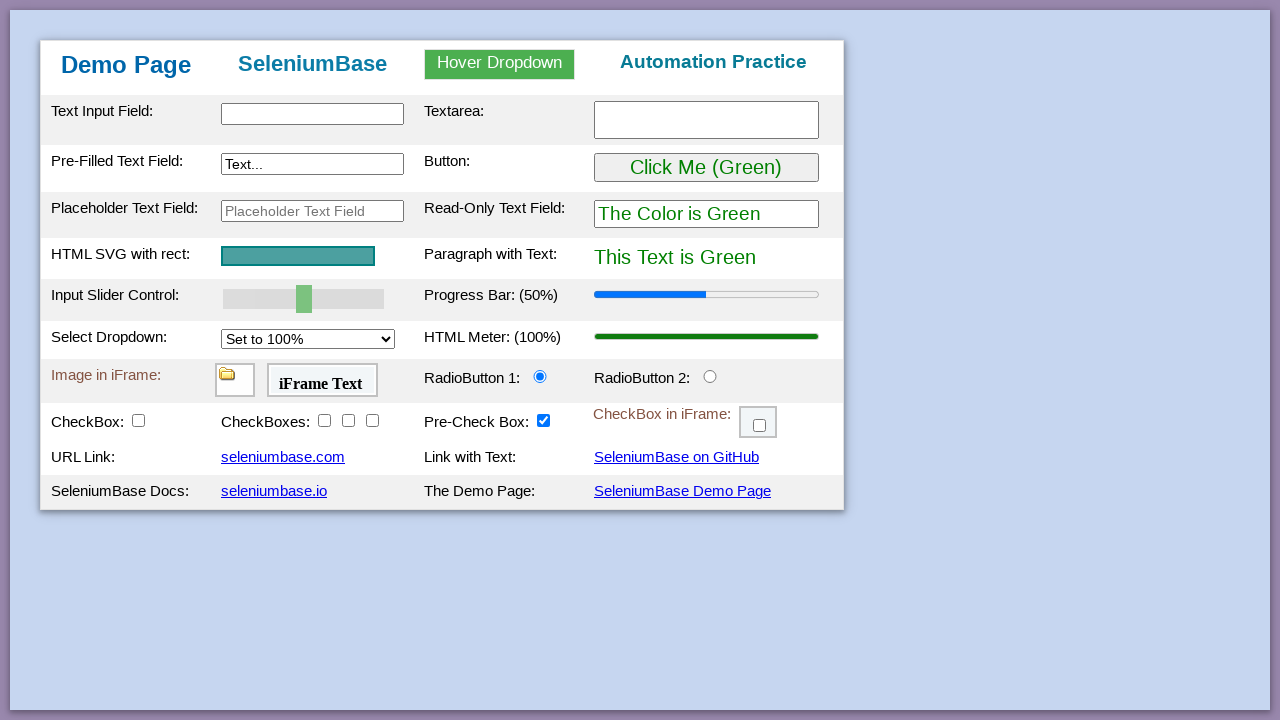